Opens a practice form page, navigates to course listing in a new tab to get the first course name, then switches back to fill that course name in the form's name field

Starting URL: https://rahulshettyacademy.com/angularpractice/

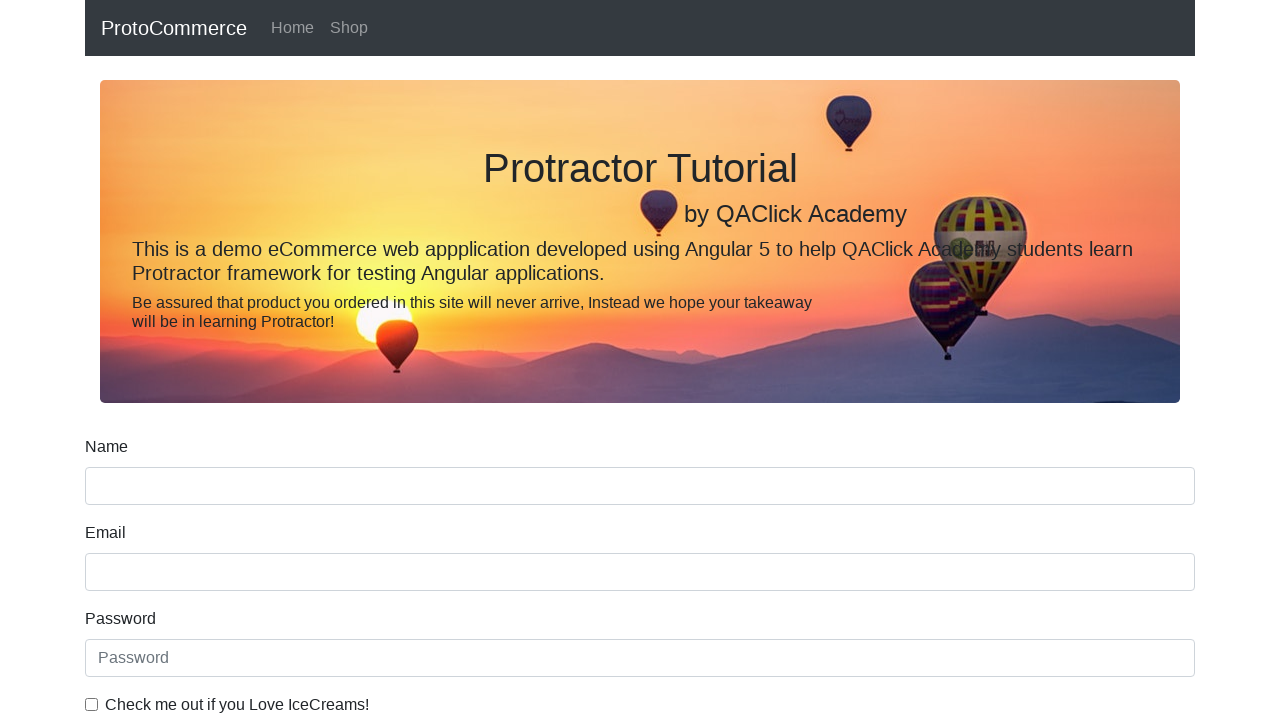

Opened a new browser tab
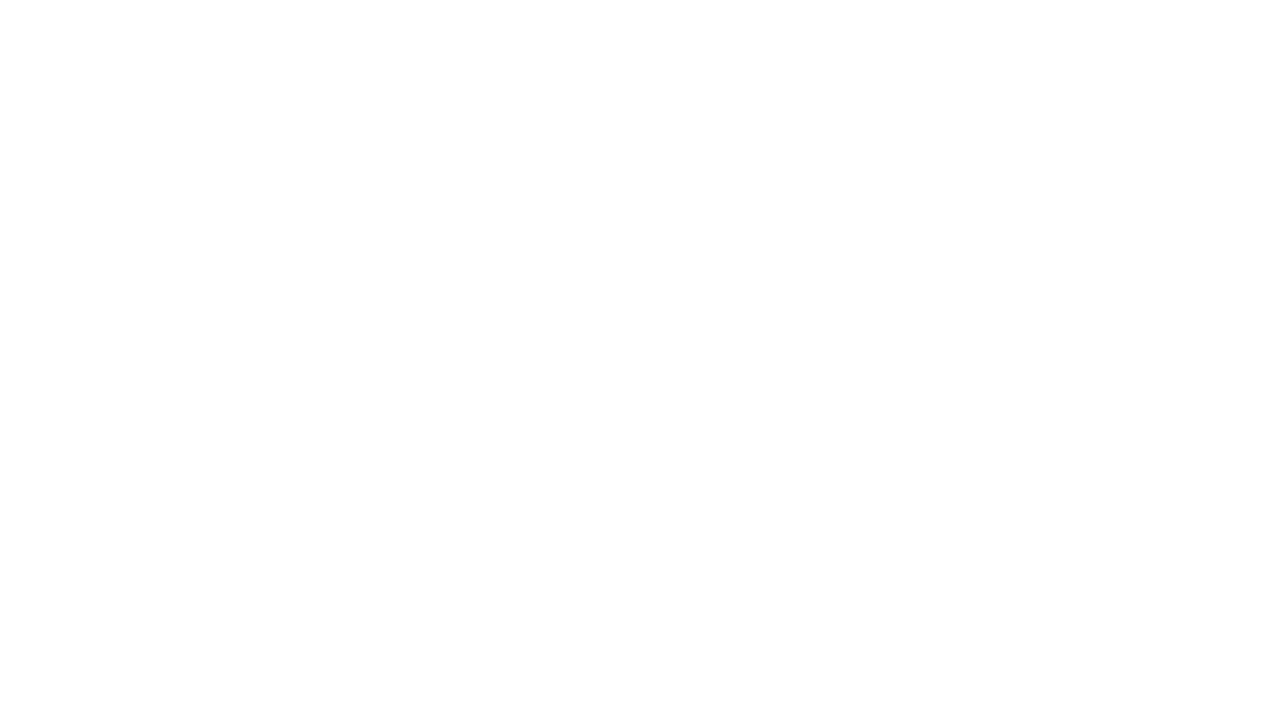

Navigated to course listing page in new tab
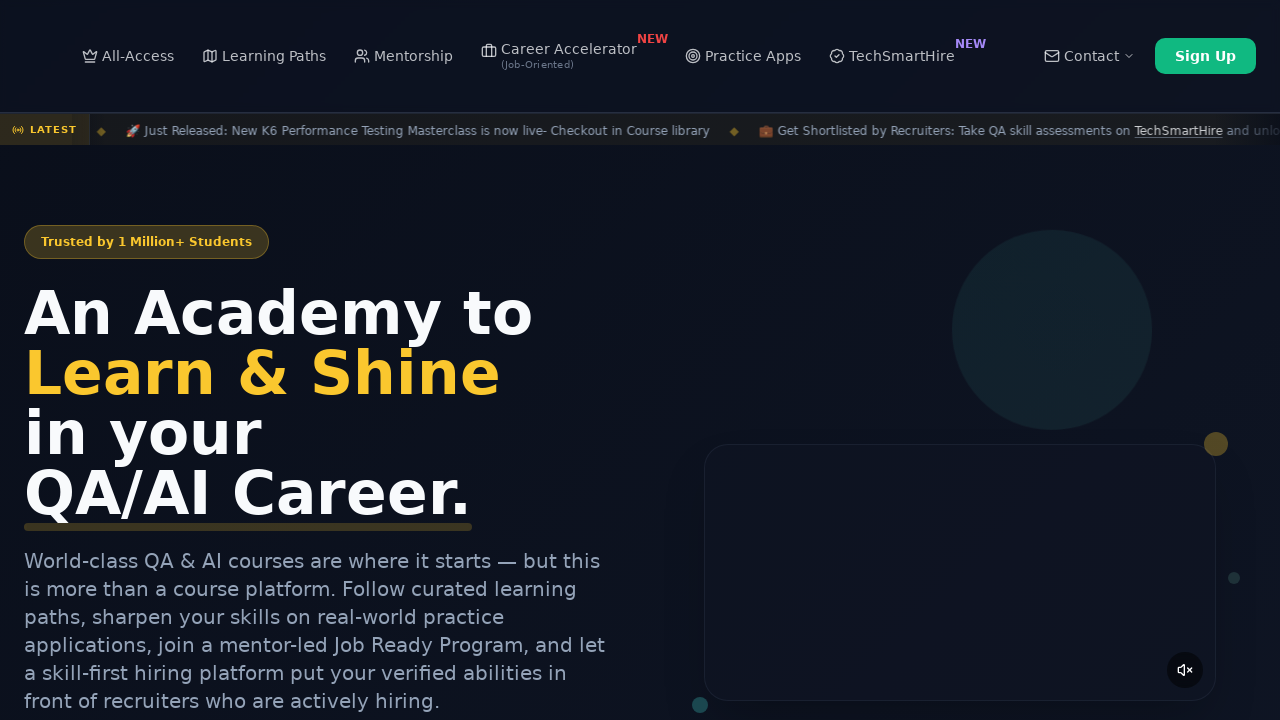

Located all course links on the page
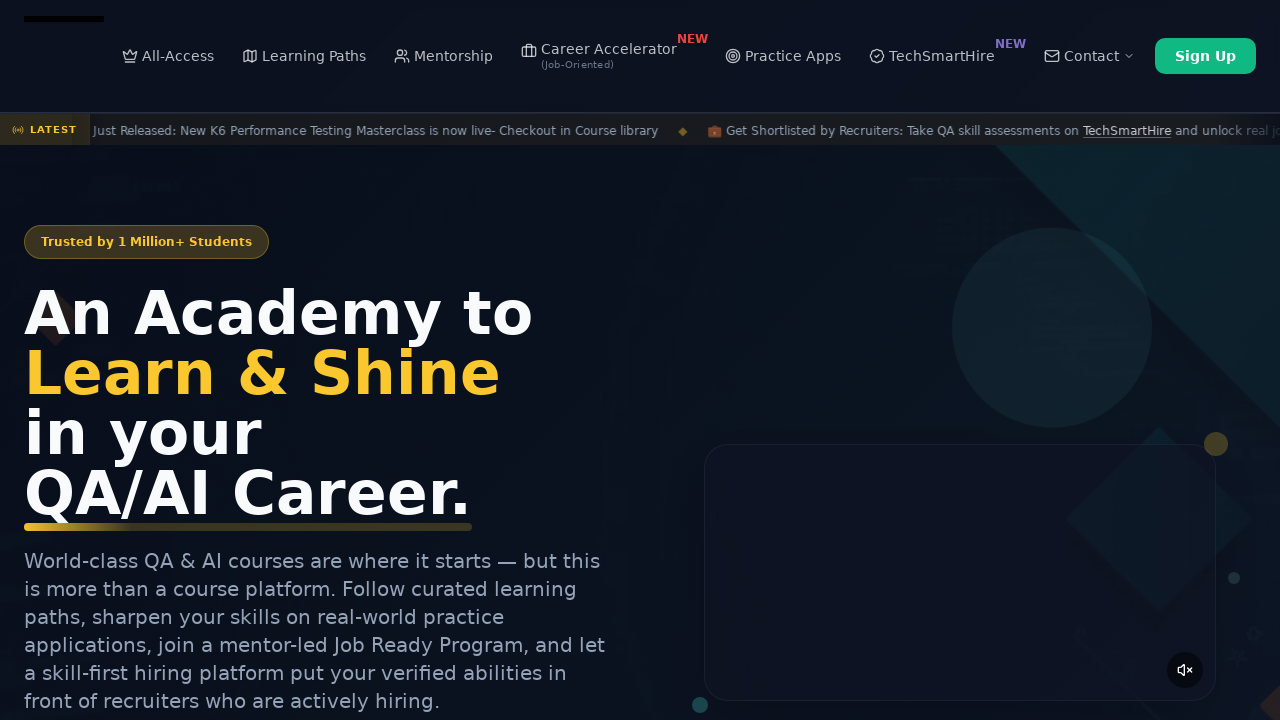

Retrieved second course name: 'Playwright Testing'
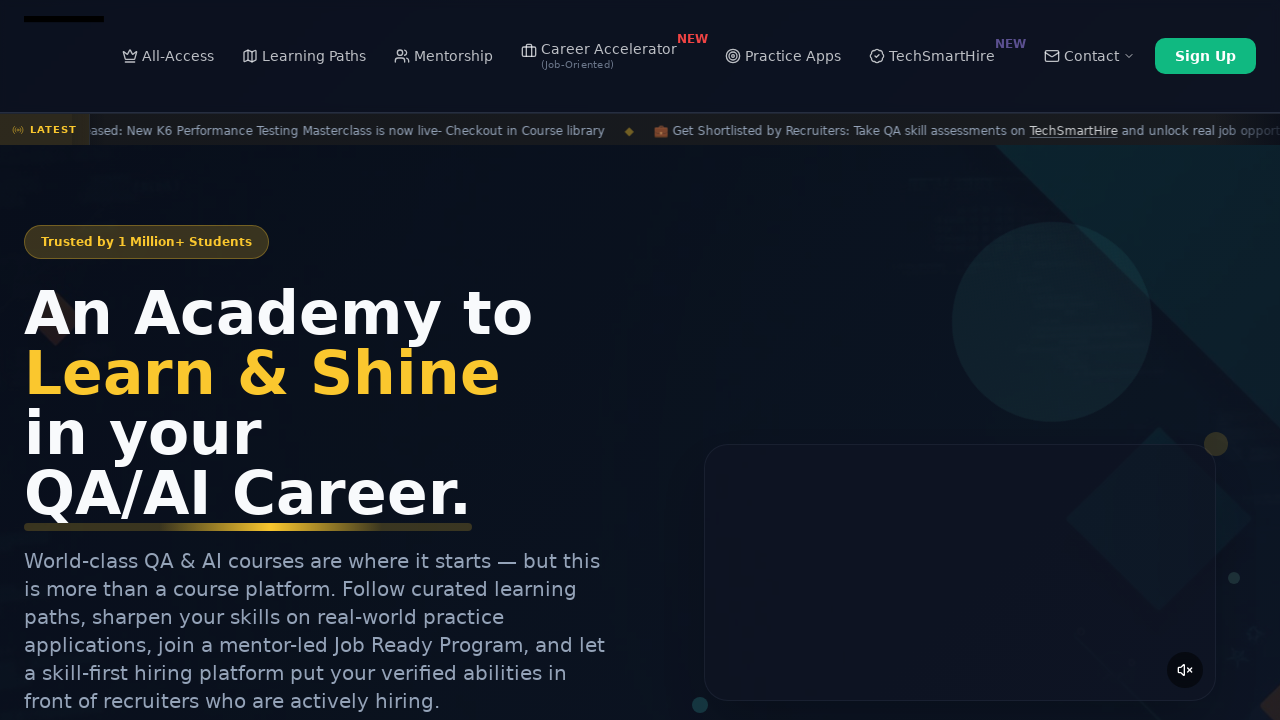

Closed the course listing tab
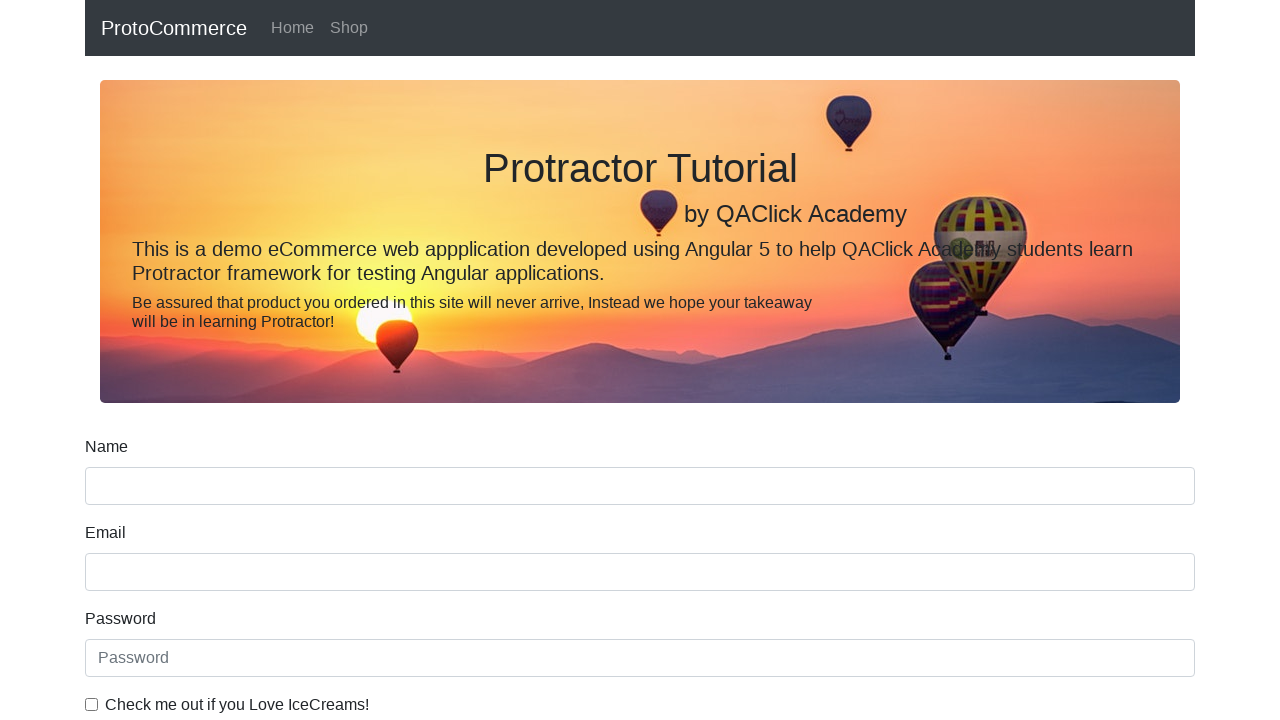

Filled practice form name field with 'Playwright Testing' on input[name='name']
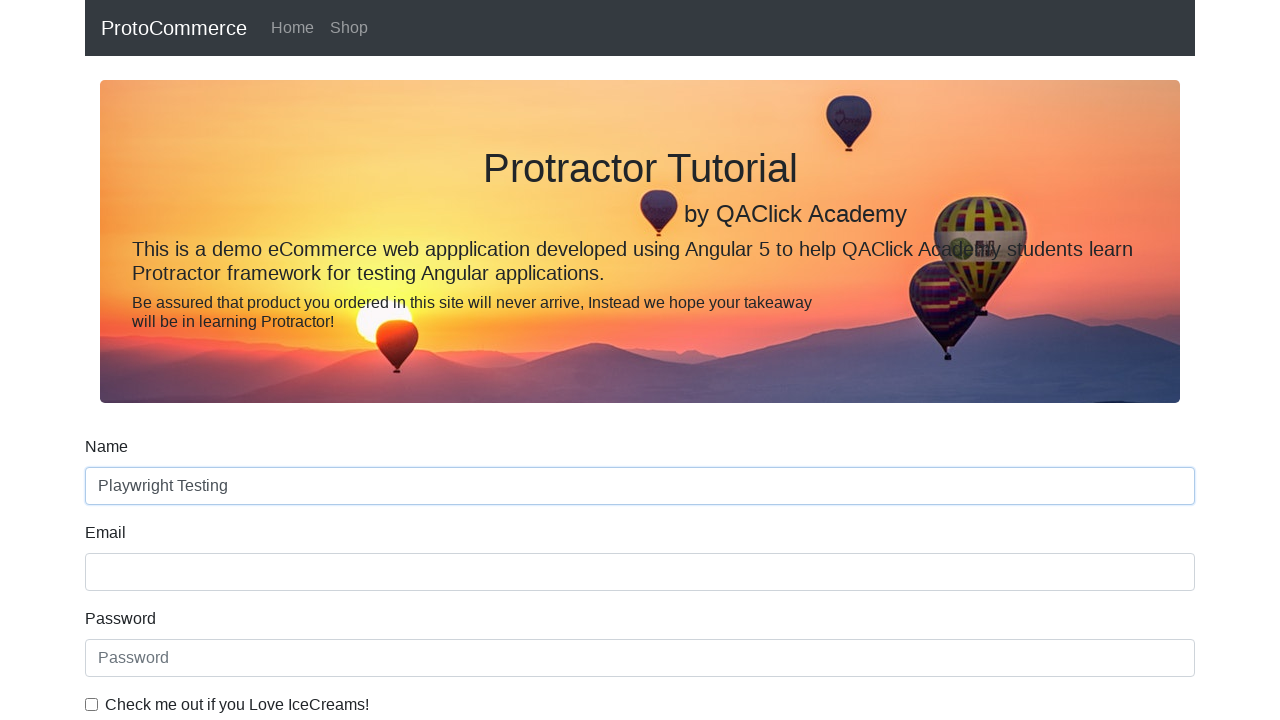

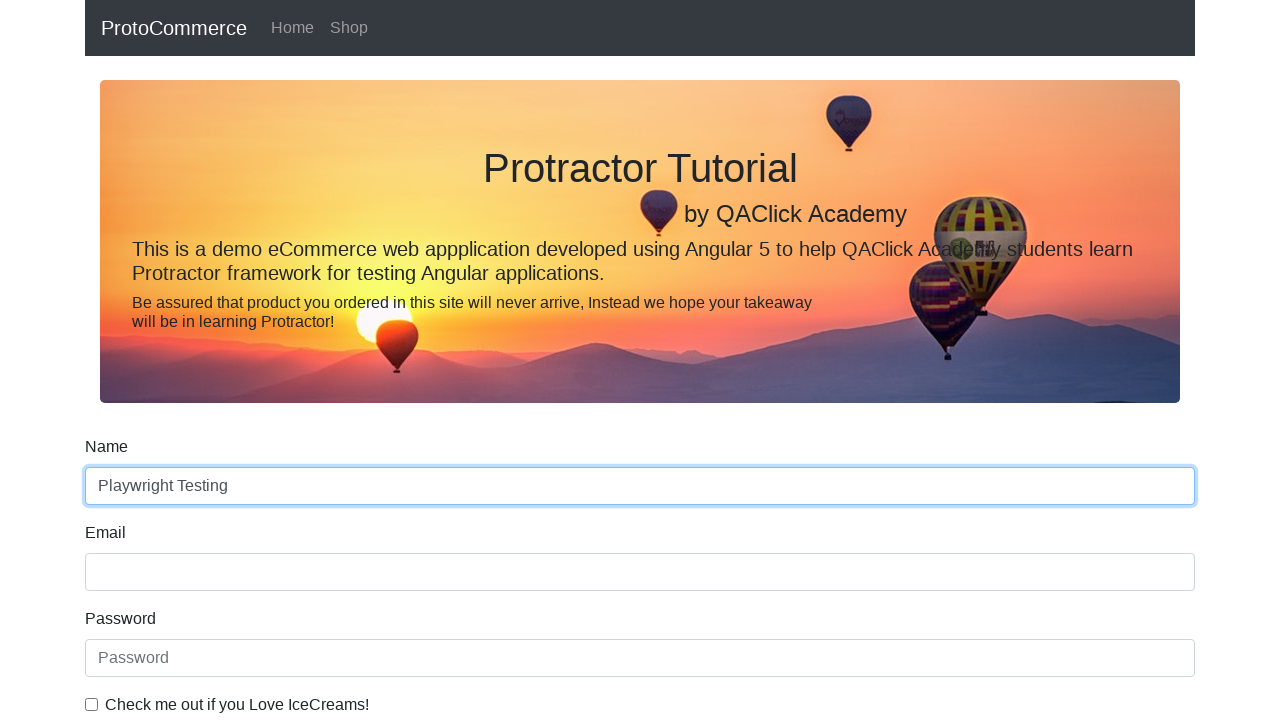